Tests keyboard interaction by pressing the Enter key on the page

Starting URL: https://the-internet.herokuapp.com/key_presses

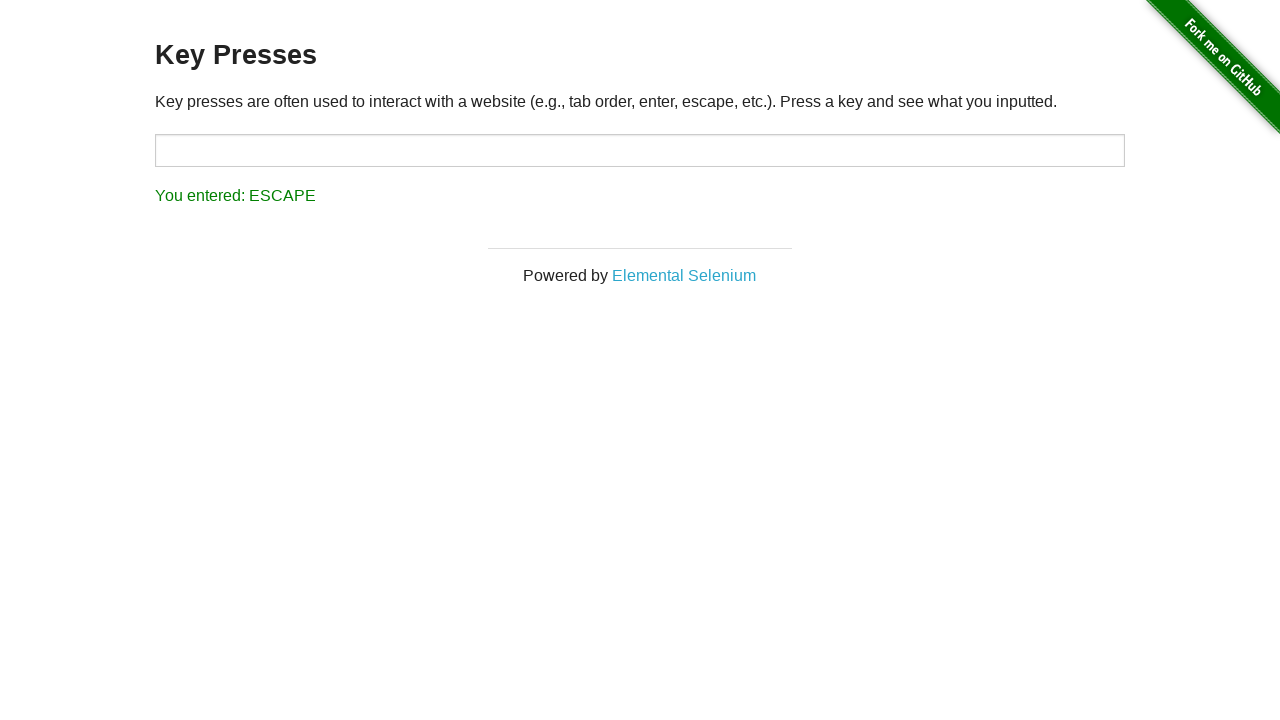

Navigated to key presses test page
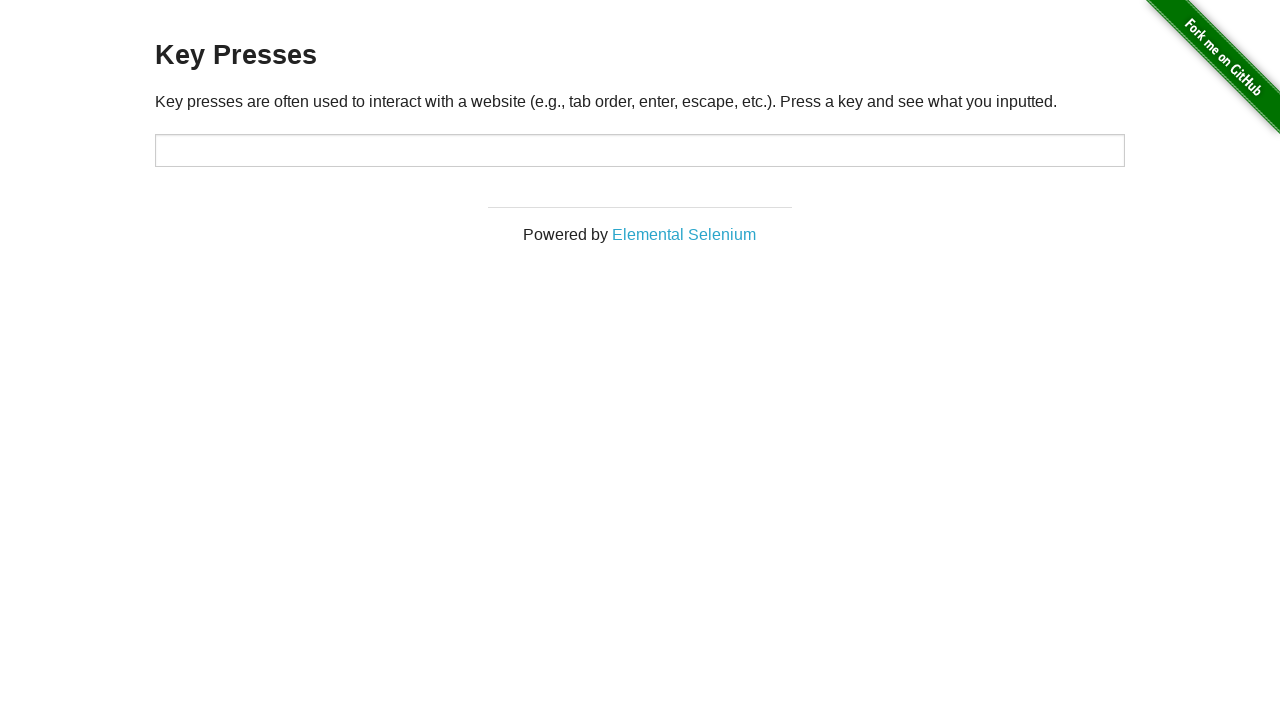

Pressed Enter key on the page
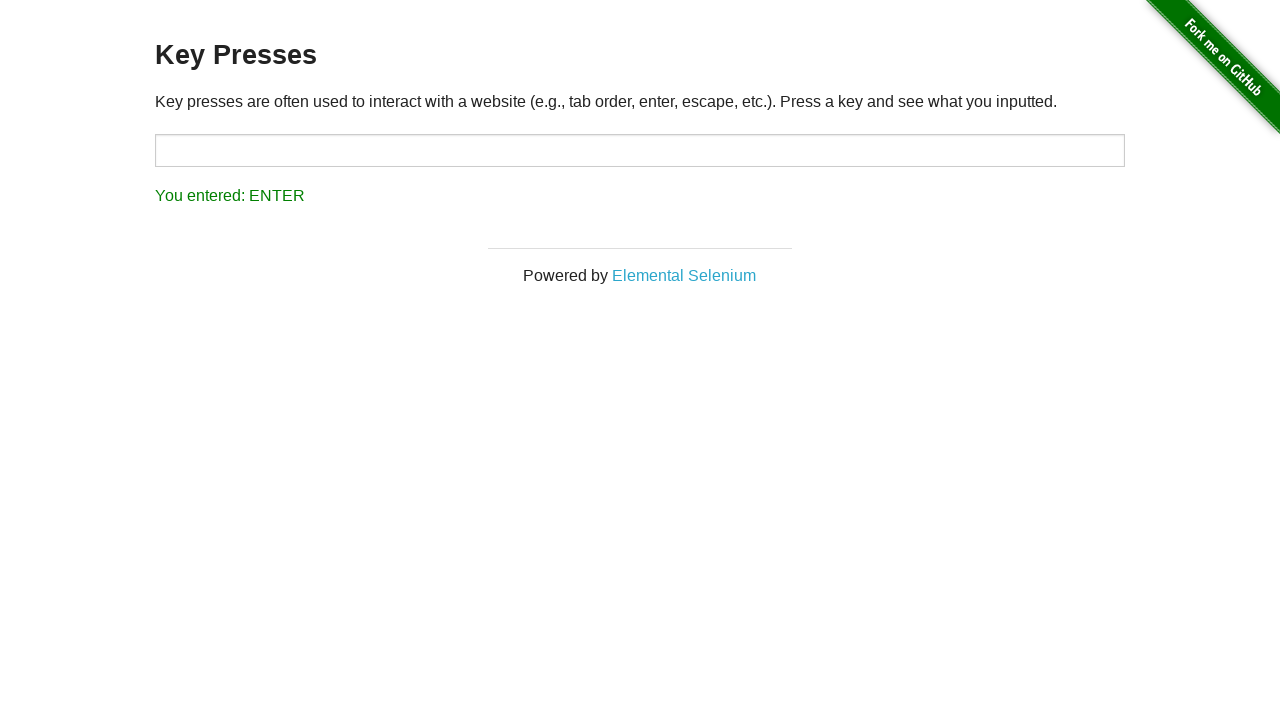

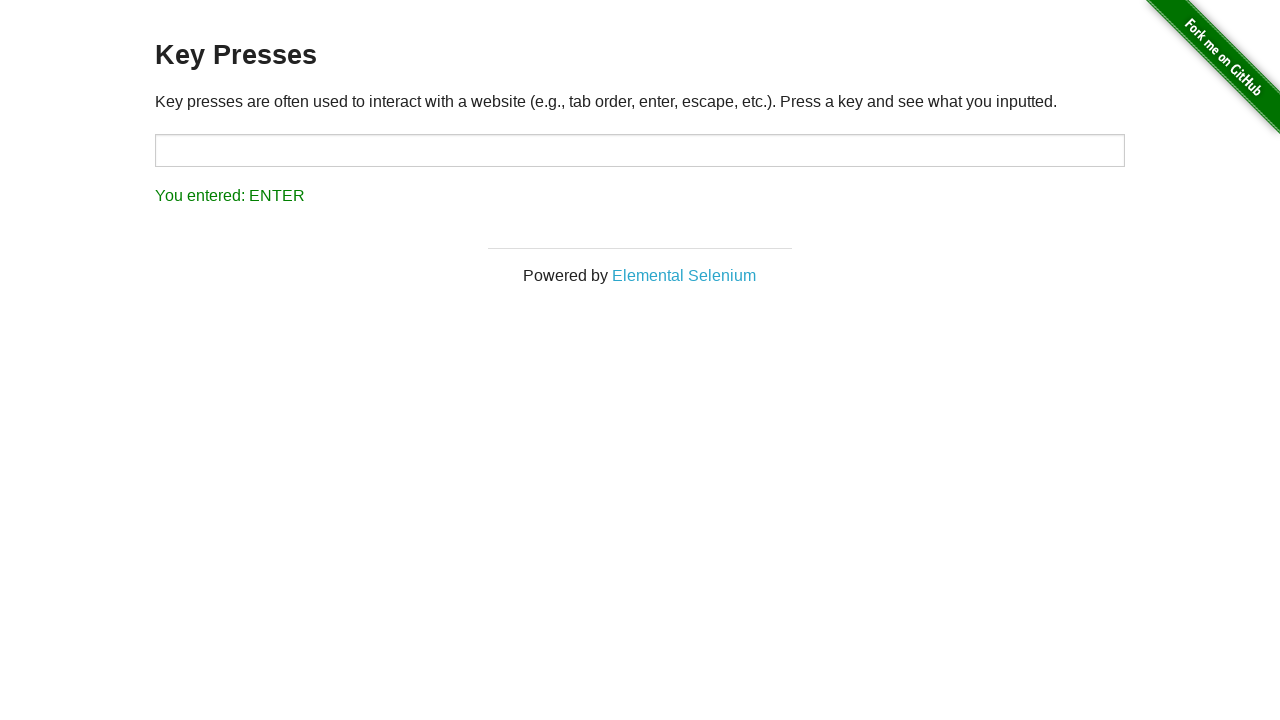